Tests key press input functionality by navigating to the key presses page, entering a character, and verifying the result displays the entered key

Starting URL: https://the-internet.herokuapp.com

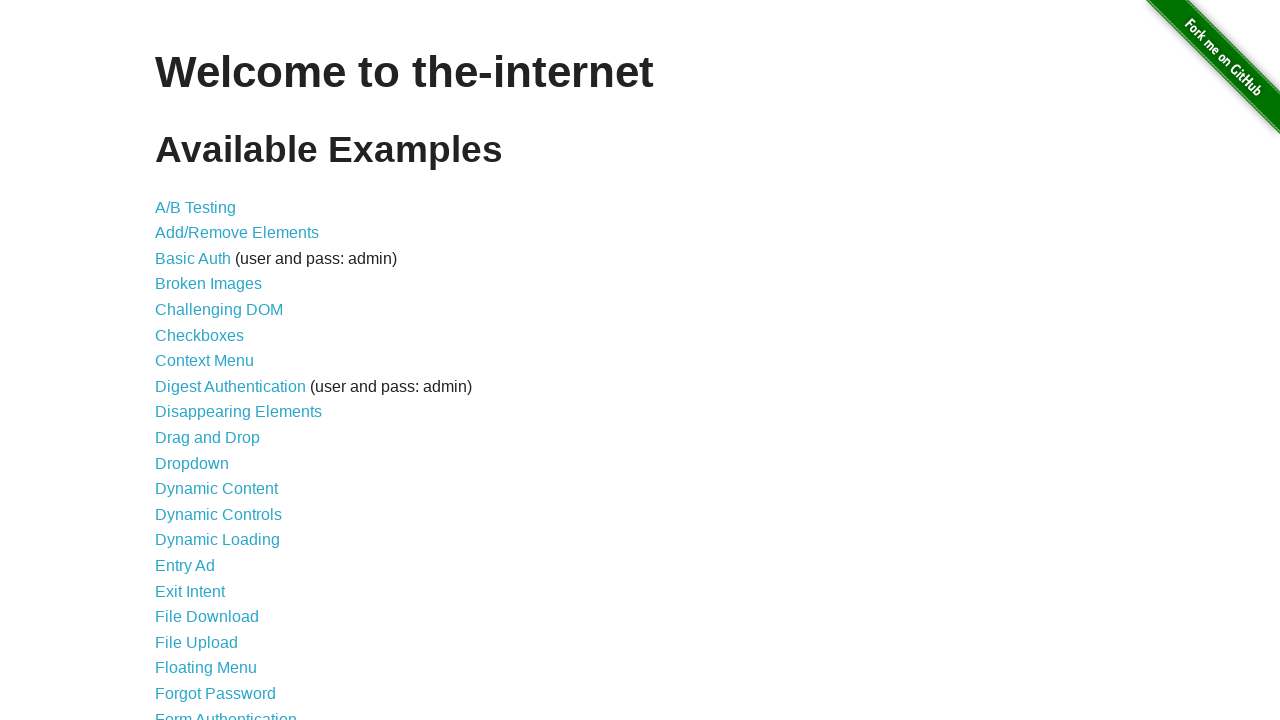

Clicked on Key Presses link at (200, 360) on a[href='/key_presses']
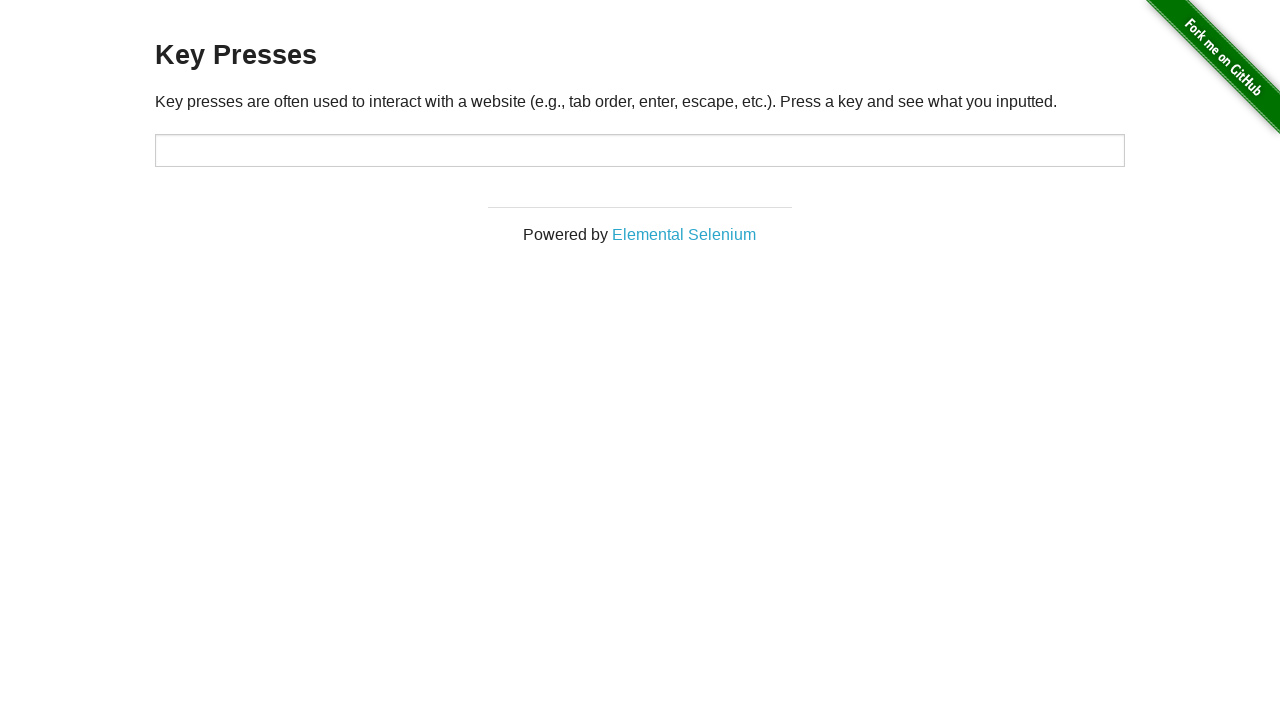

Cleared the input field on input#target
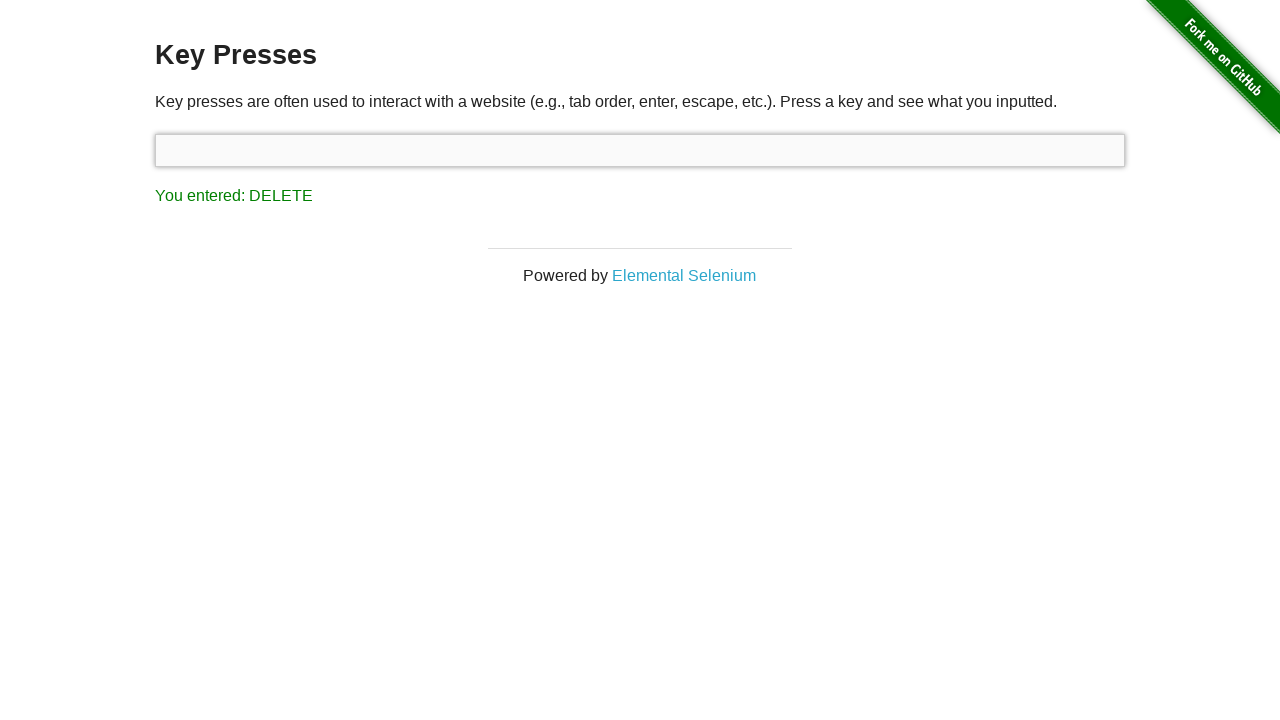

Typed 'A' into the input field on input#target
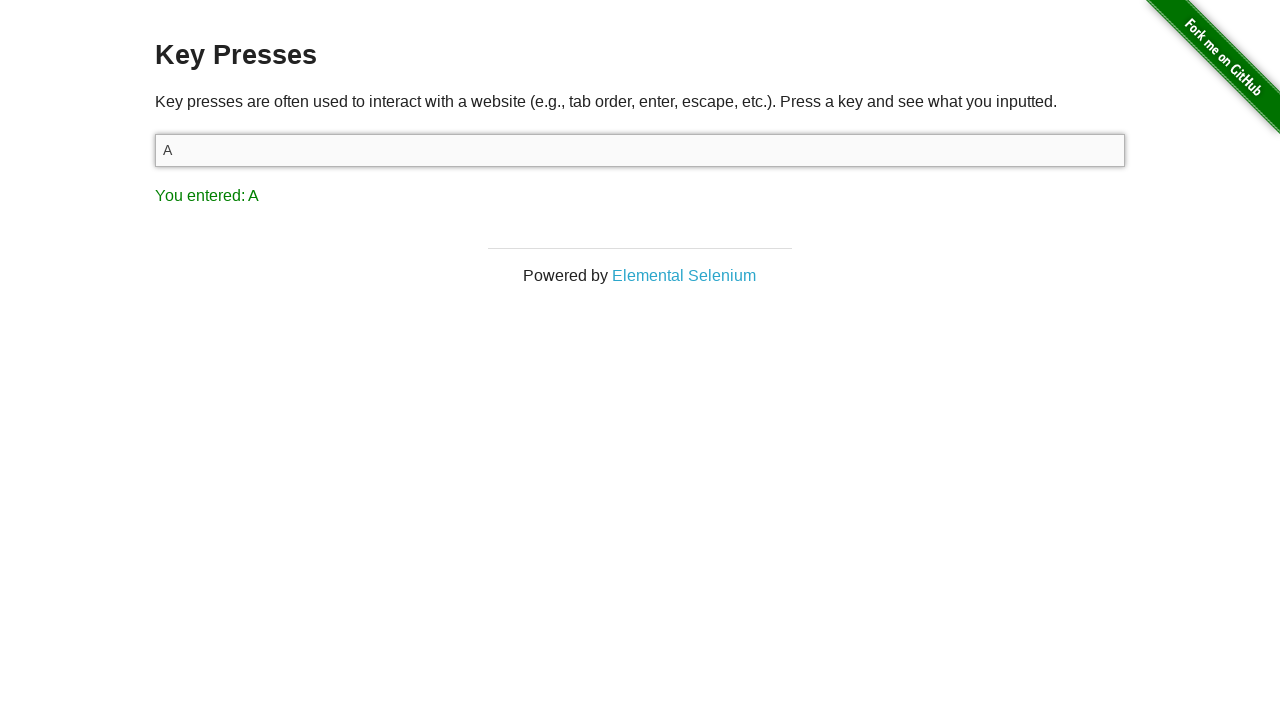

Verified result displays 'You entered: A'
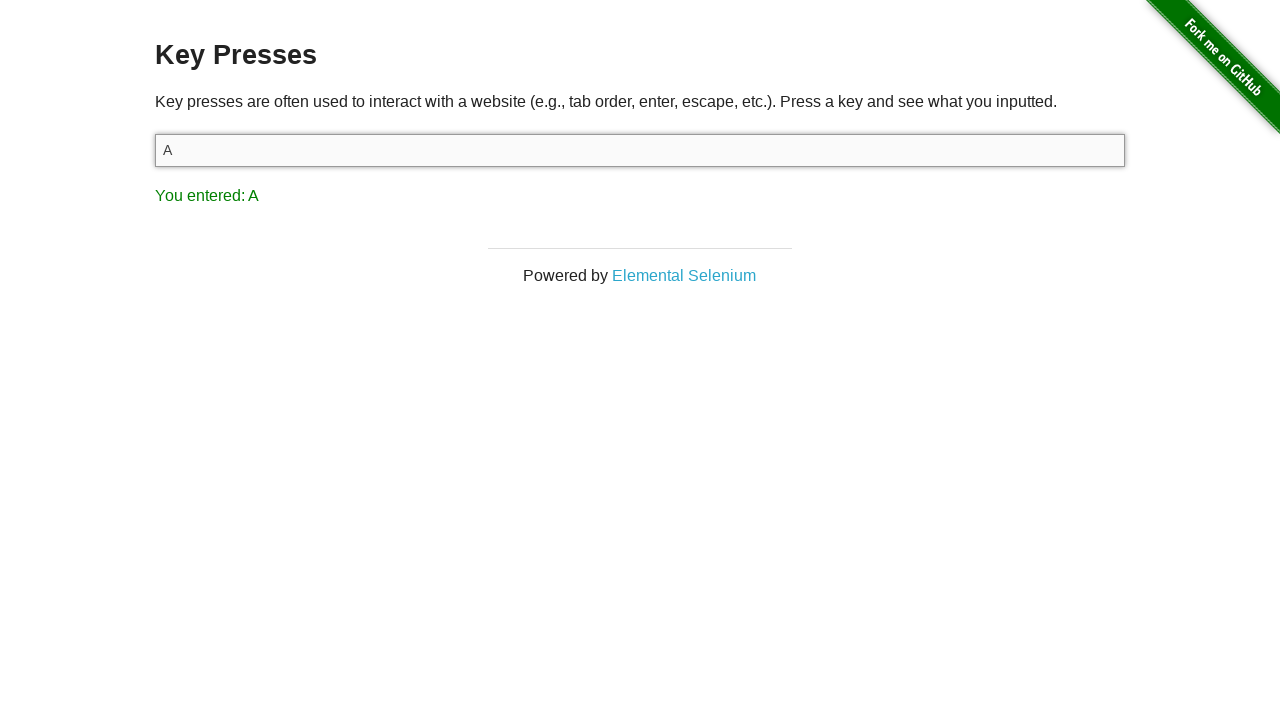

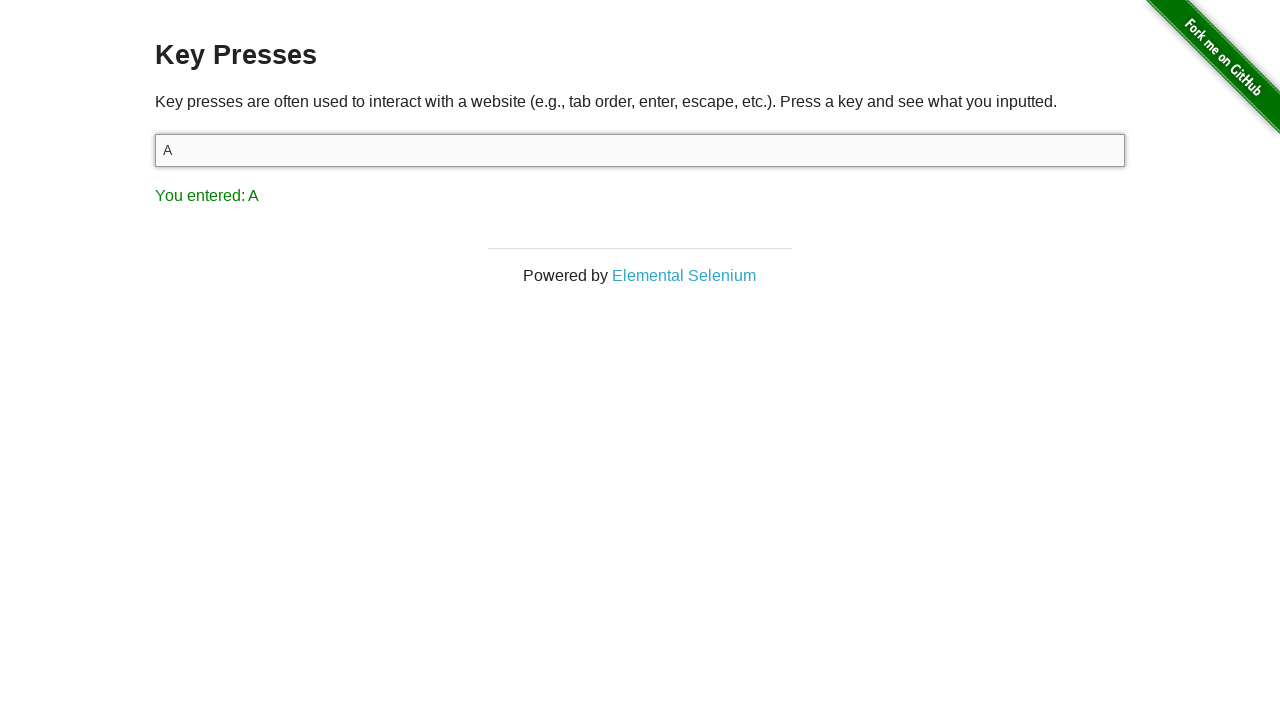